Tests jQuery UI custom dropdown by clicking to open and selecting numeric values (19, 3, 16) from the dropdown menu.

Starting URL: http://jqueryui.com/resources/demos/selectmenu/default.html

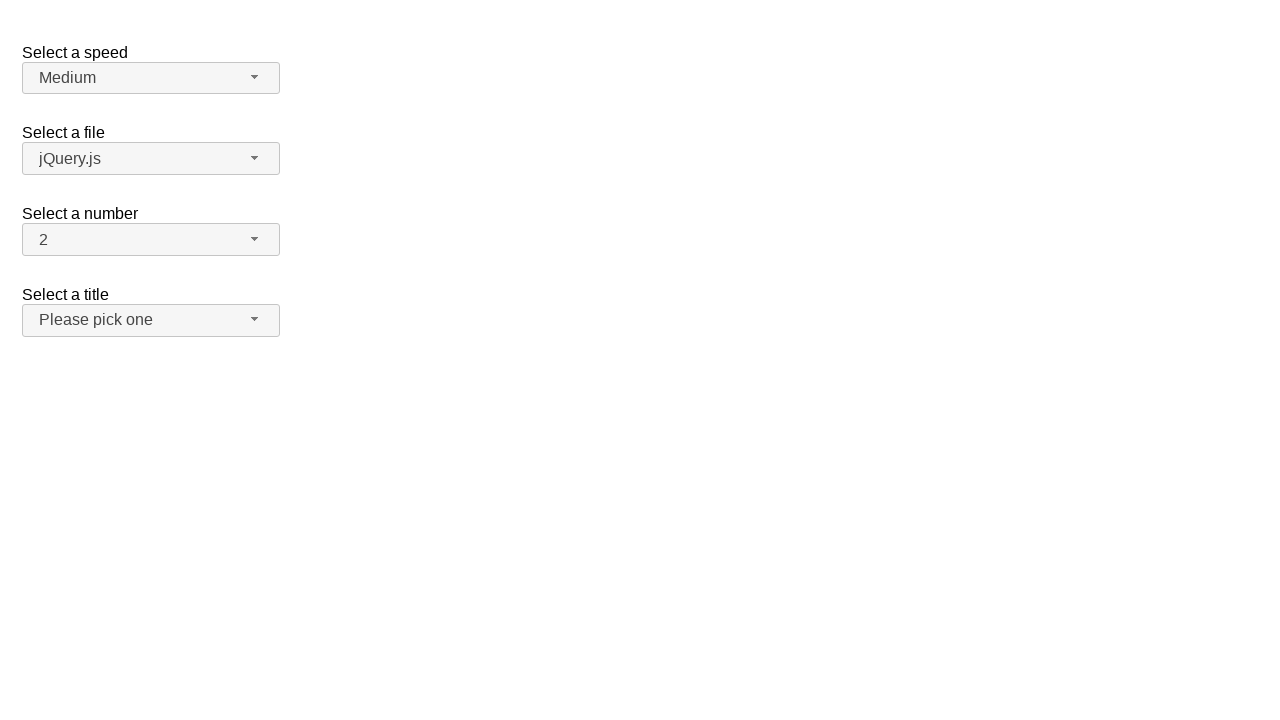

Clicked number dropdown button to open menu at (151, 240) on #number-button
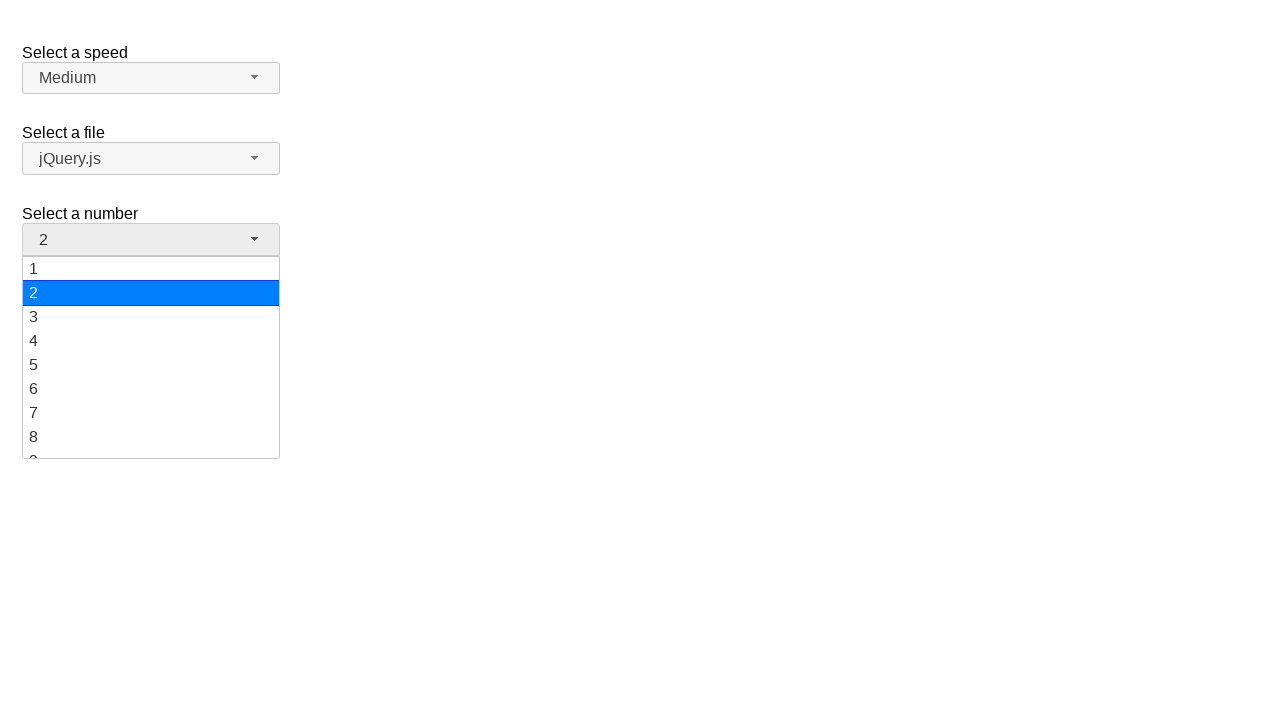

Number dropdown menu items loaded
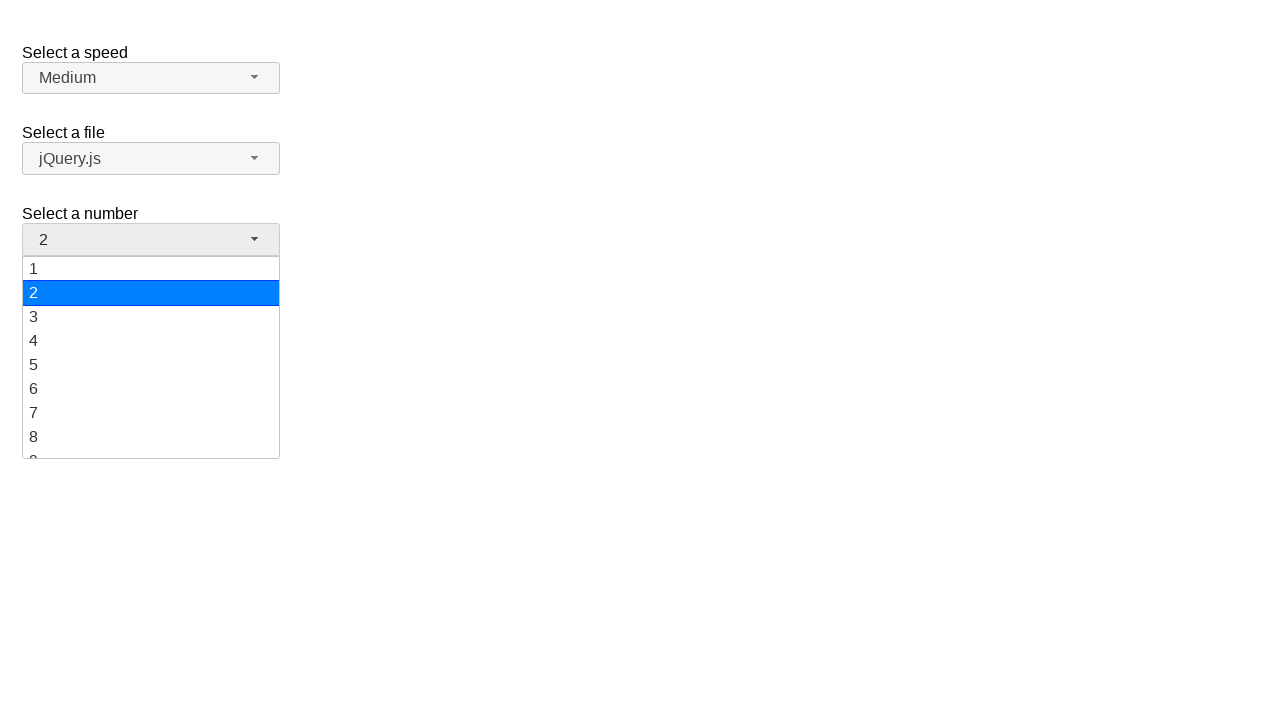

Selected value '19' from dropdown menu at (151, 445) on #number-menu li.ui-menu-item div:has-text('19')
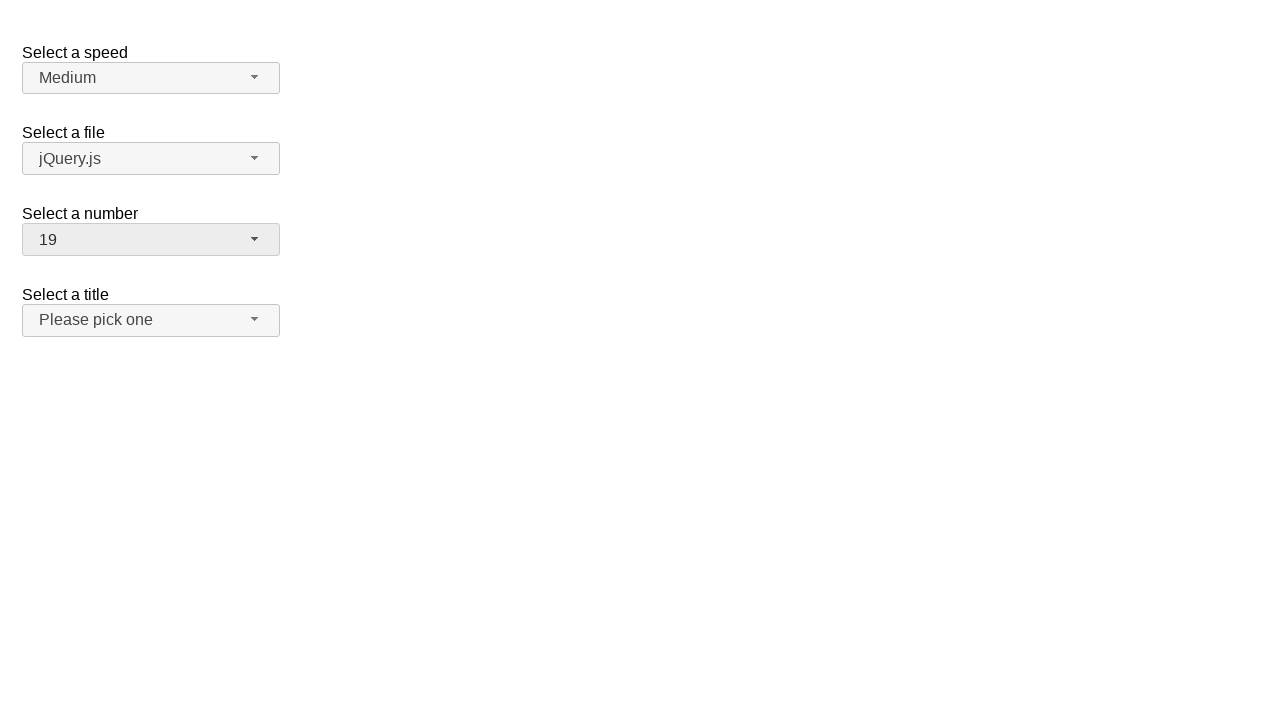

Confirmed that '19' is now displayed as selected value
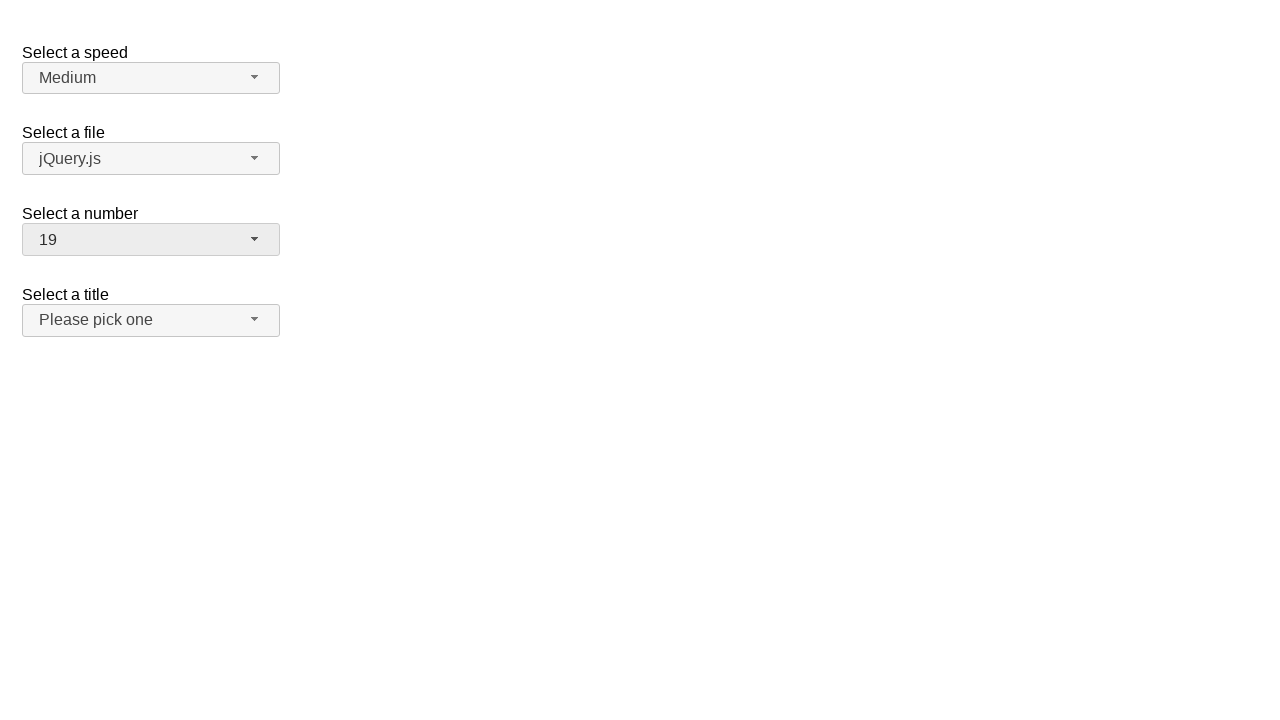

Clicked number dropdown button to open menu again at (151, 240) on #number-button
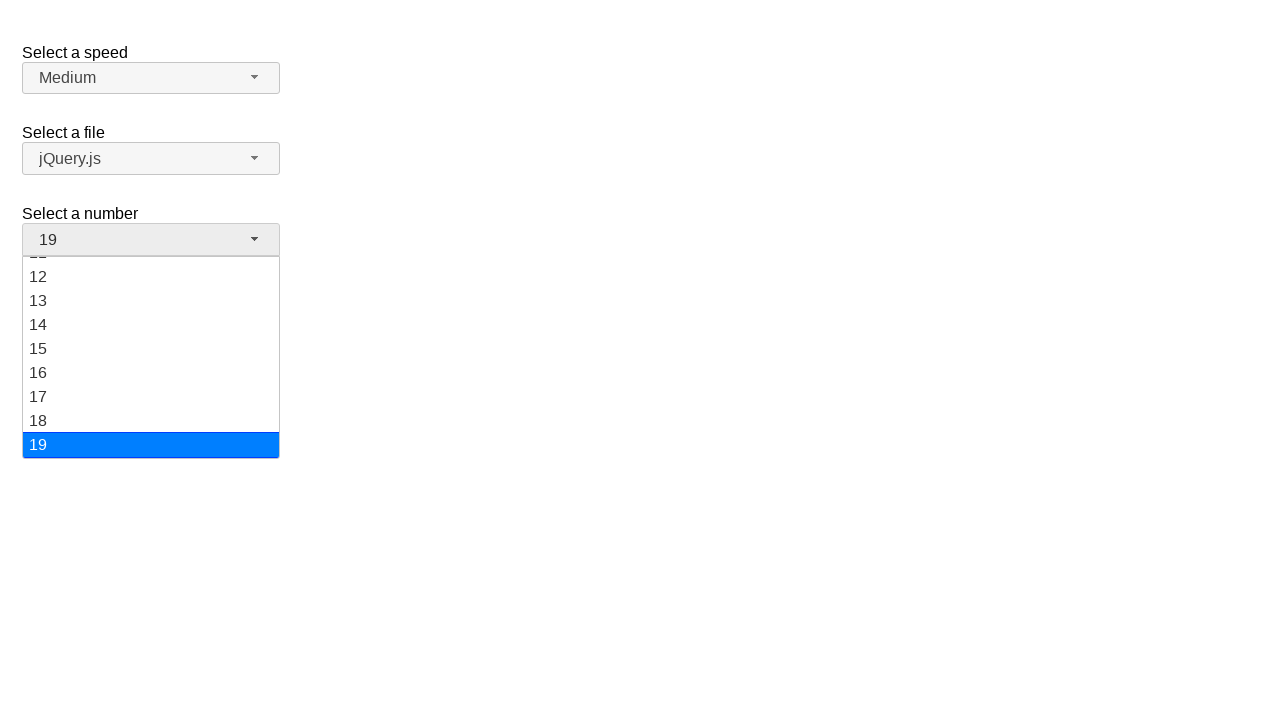

Number dropdown menu items loaded
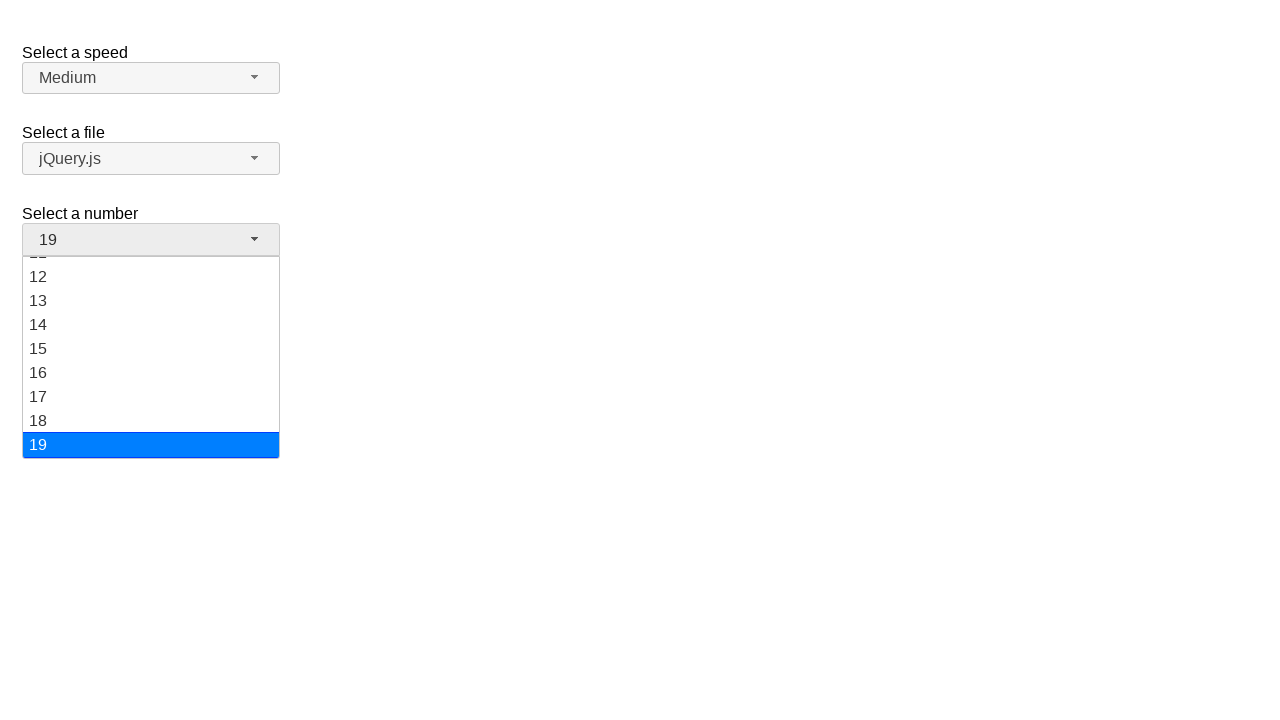

Selected value '3' from dropdown menu at (151, 317) on #number-menu li.ui-menu-item div:has-text('3')
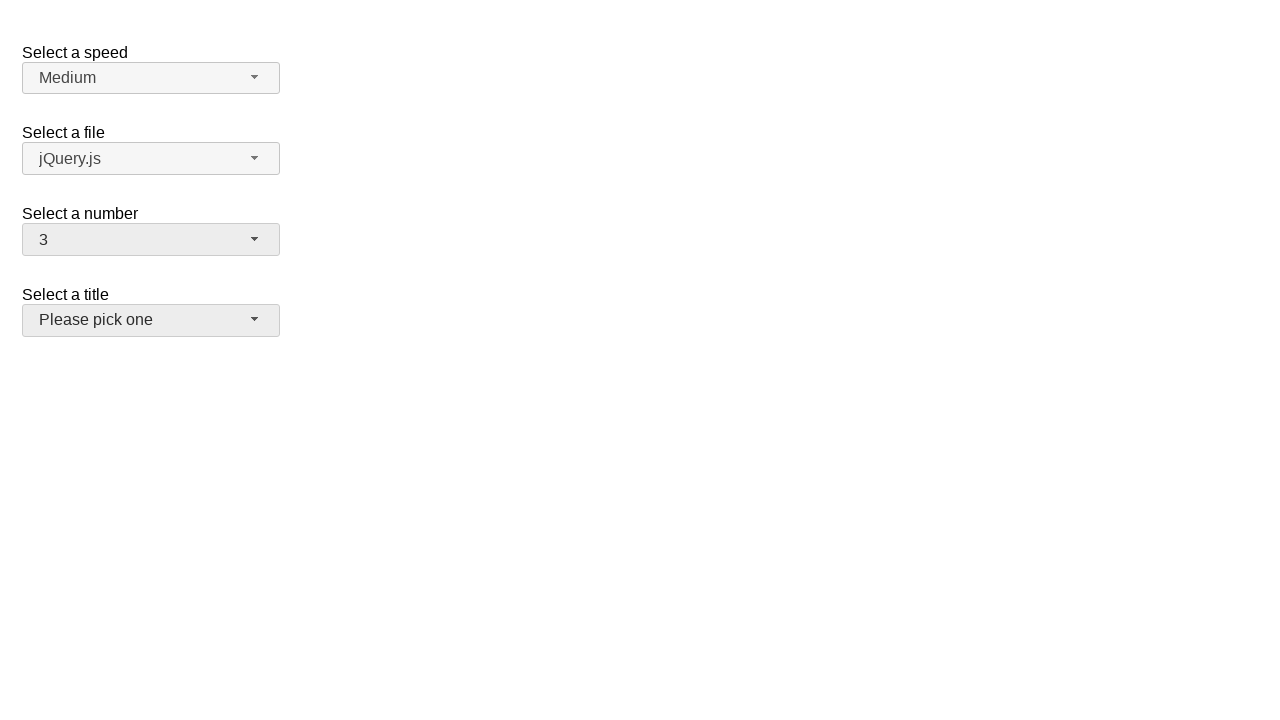

Confirmed that '3' is now displayed as selected value
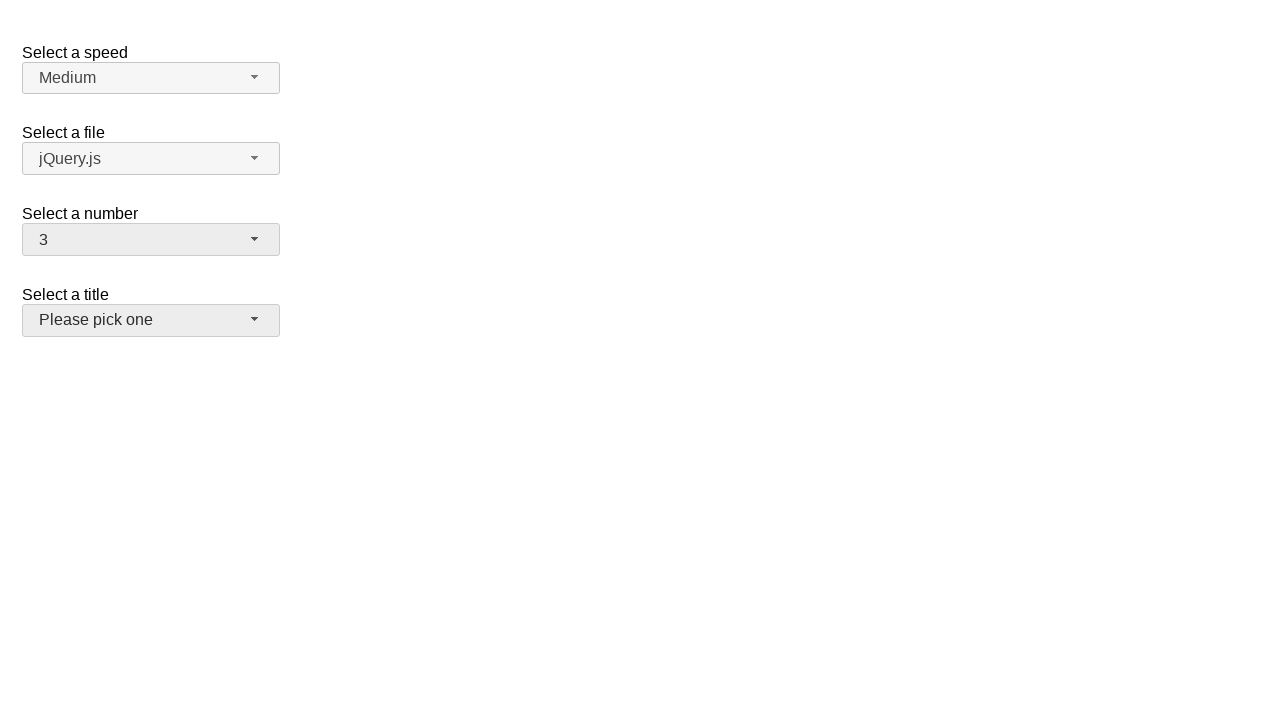

Clicked number dropdown button to open menu again at (151, 240) on #number-button
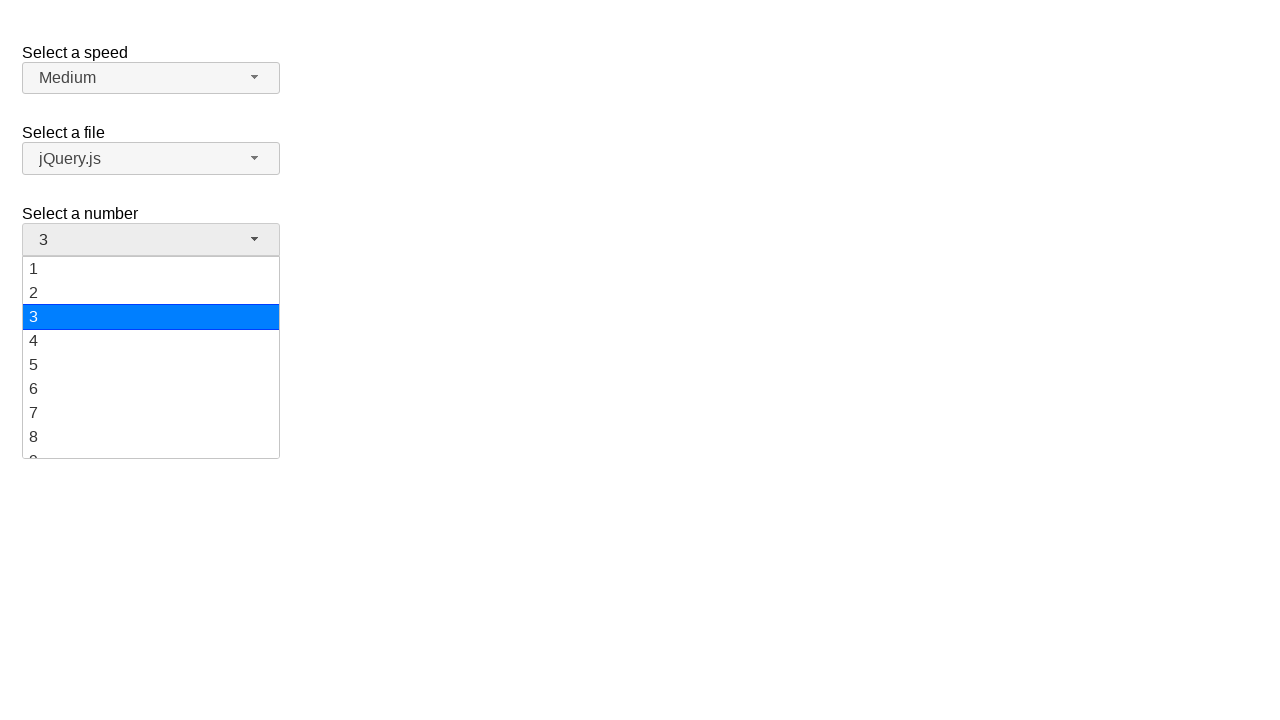

Number dropdown menu items loaded
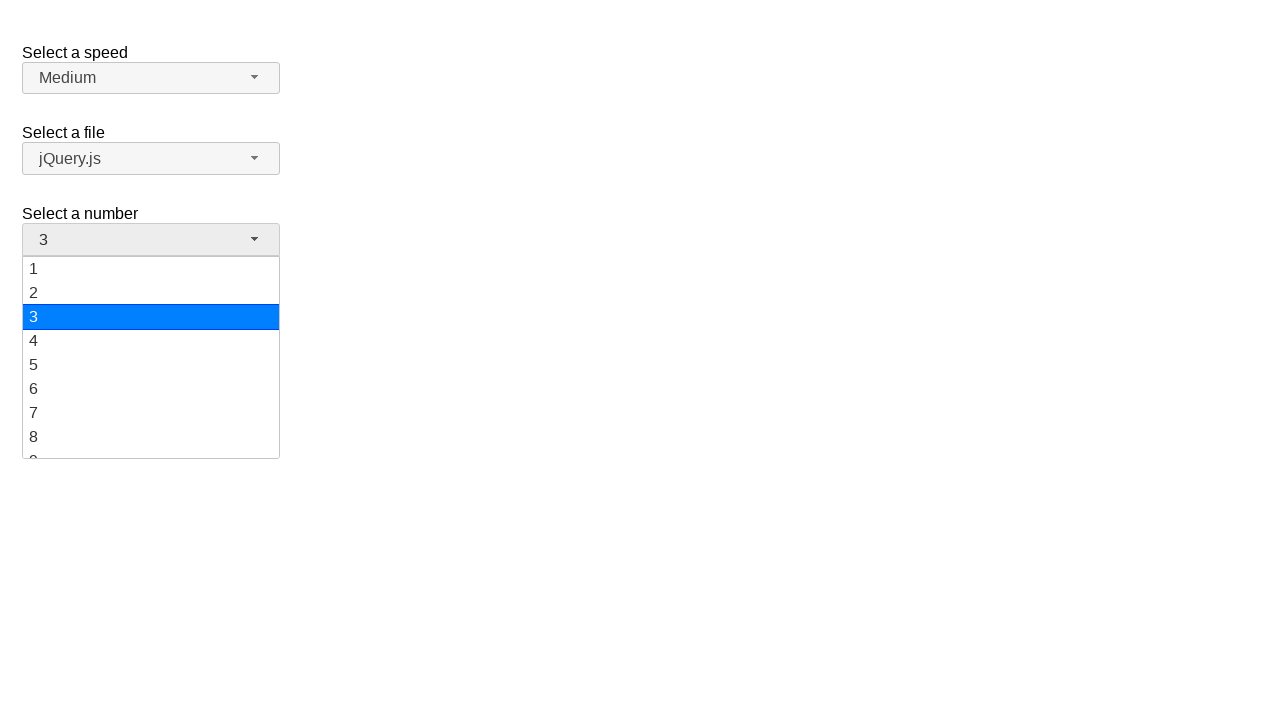

Selected value '16' from dropdown menu at (151, 373) on #number-menu li.ui-menu-item div:has-text('16')
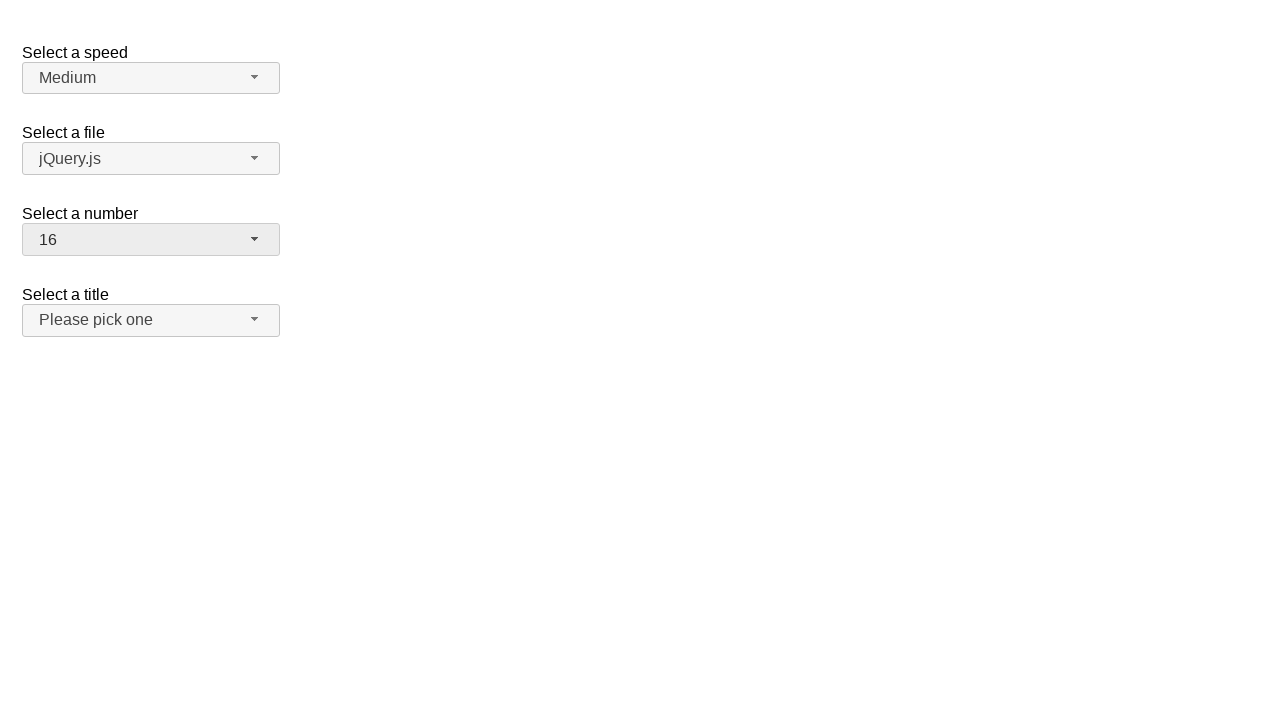

Confirmed that '16' is now displayed as selected value
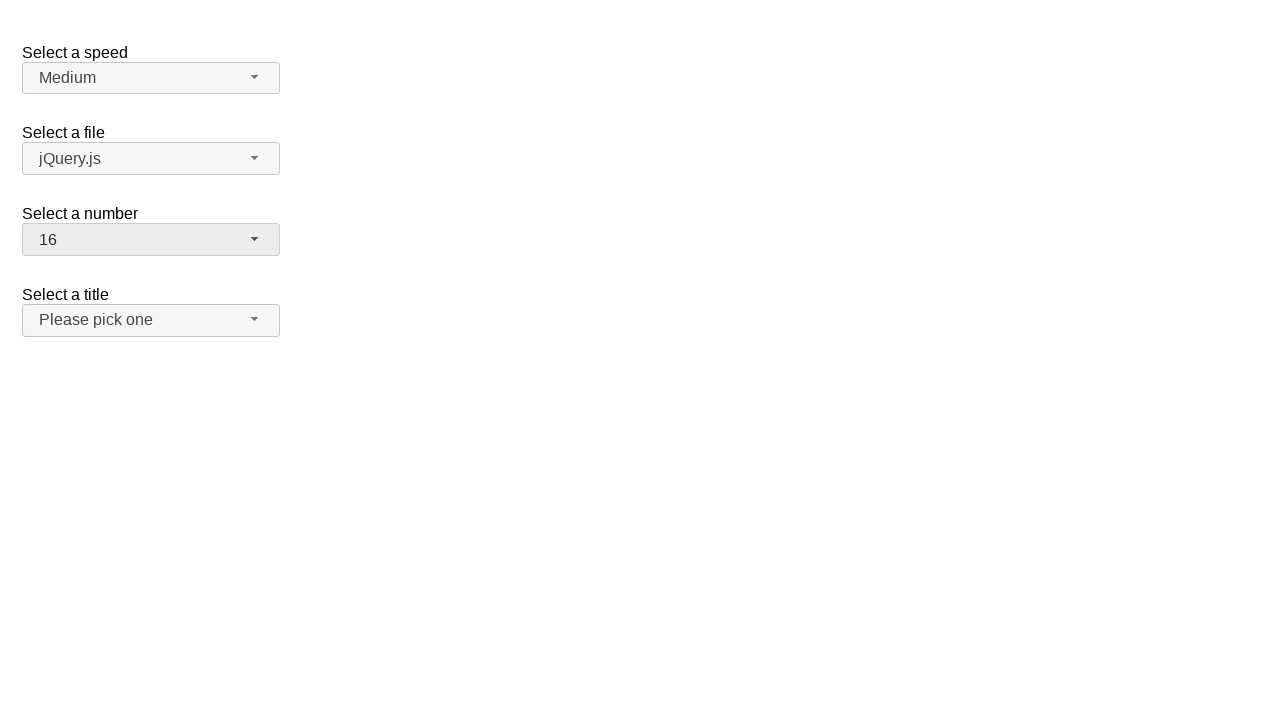

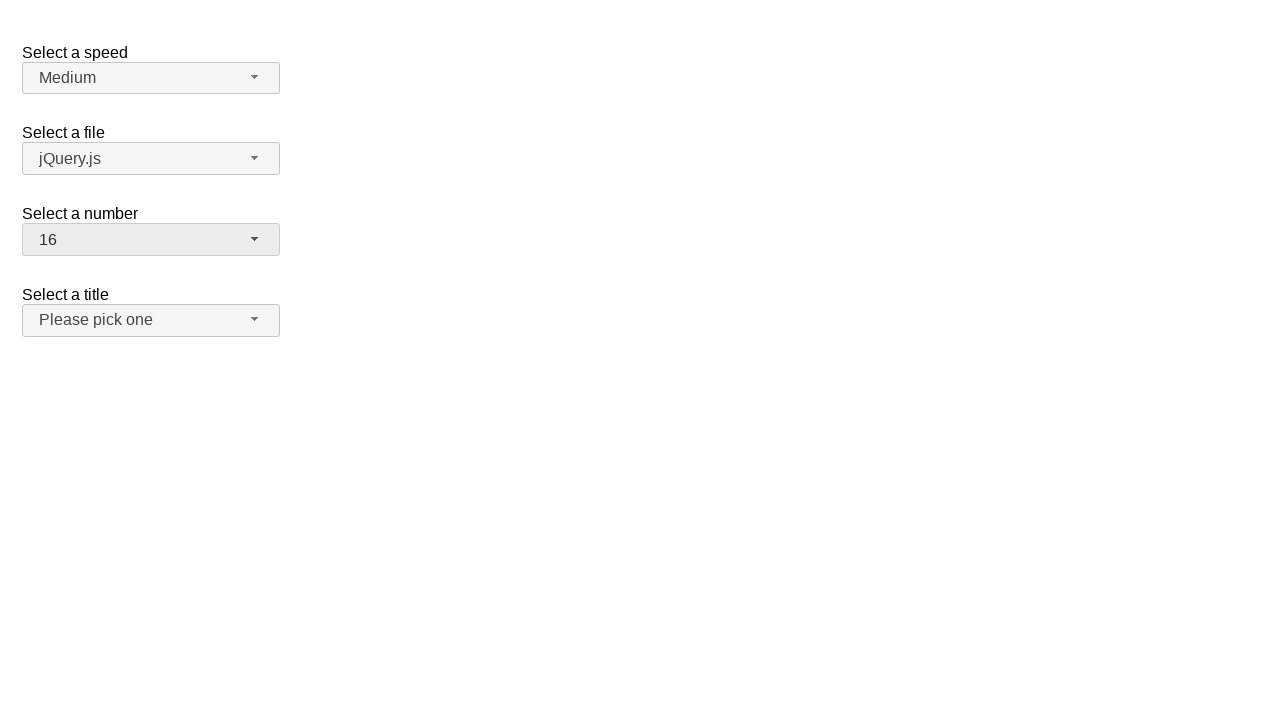